Navigates to the Text Box section and fills in the full name field

Starting URL: https://demoqa.com/elements

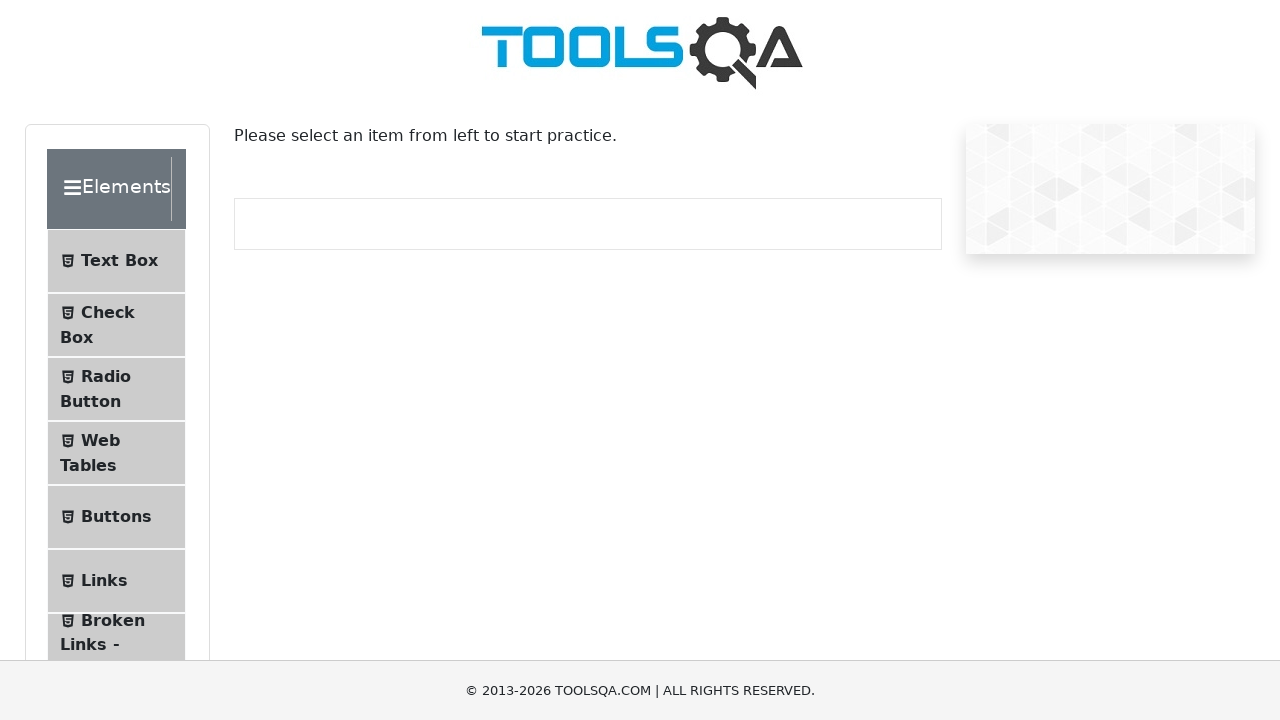

Clicked on Text Box menu item at (119, 261) on xpath=//span[contains(text(),'Text Box')]
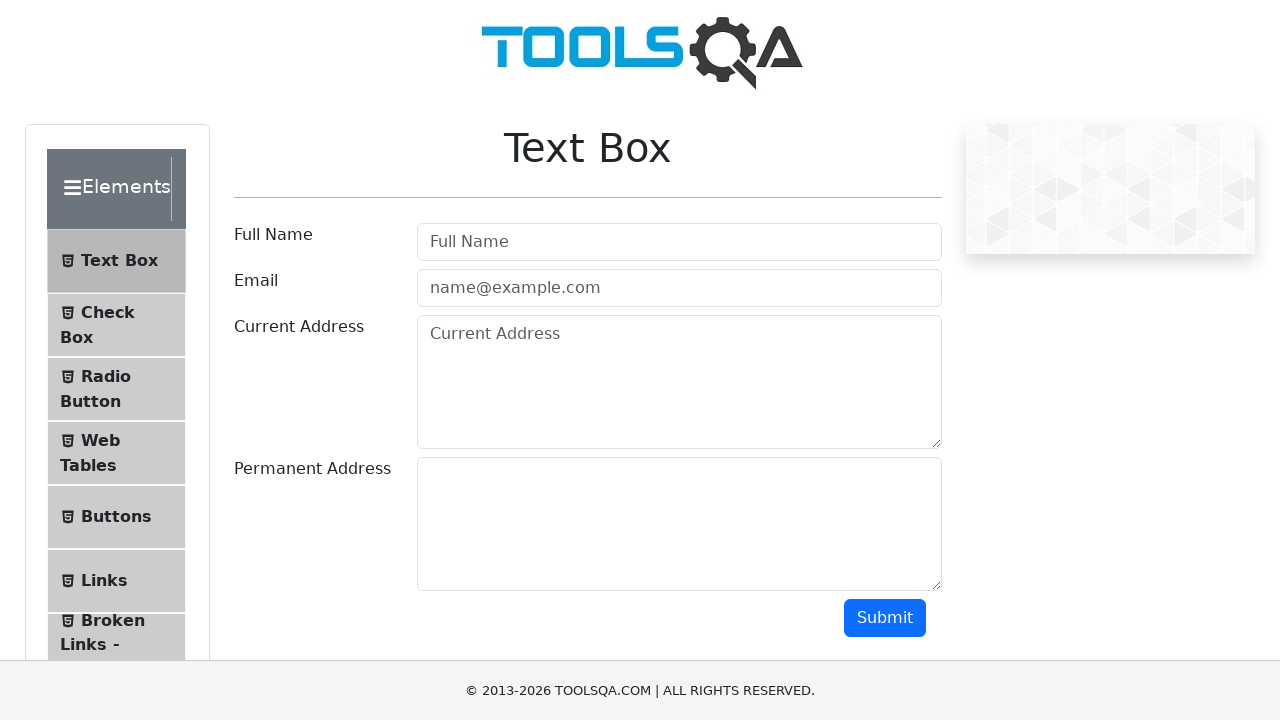

Filled full name field with 'Adam Adams' on #userName
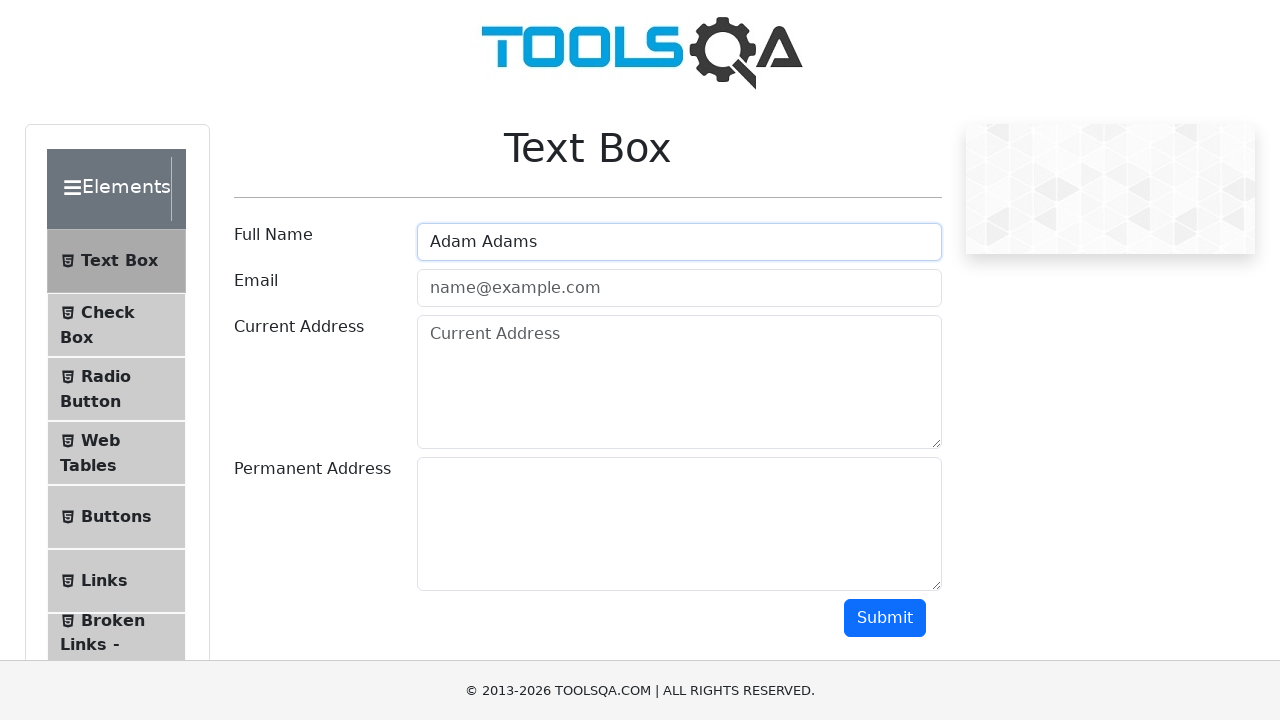

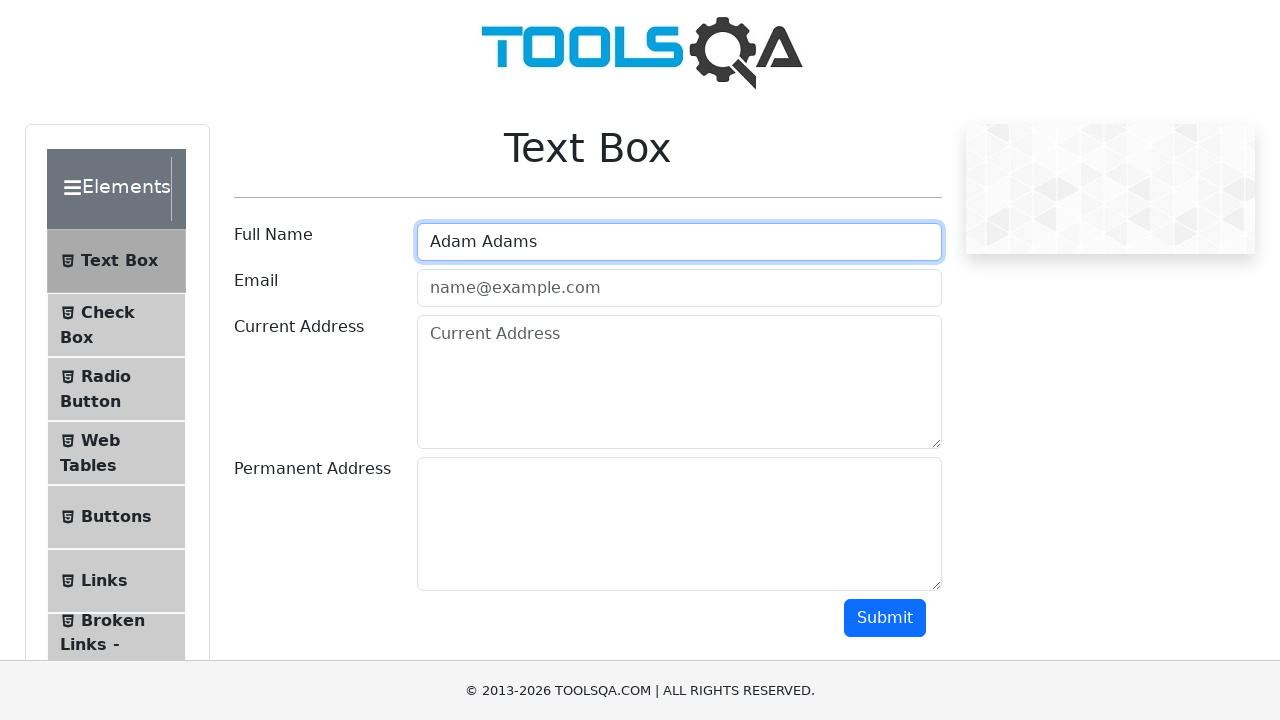